Tests navigation to the Team page by clicking the team link

Starting URL: https://www.99-bottles-of-beer.net/

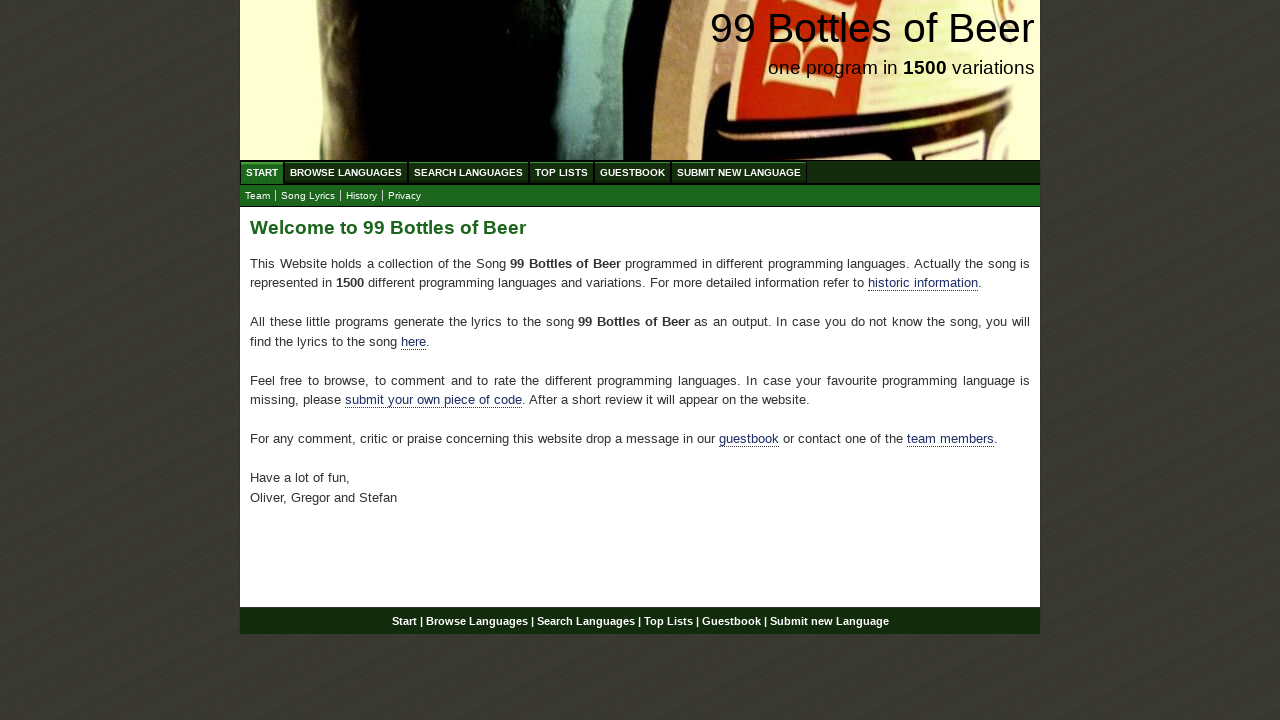

Clicked the team link at (258, 196) on xpath=//a[@href='team.html']
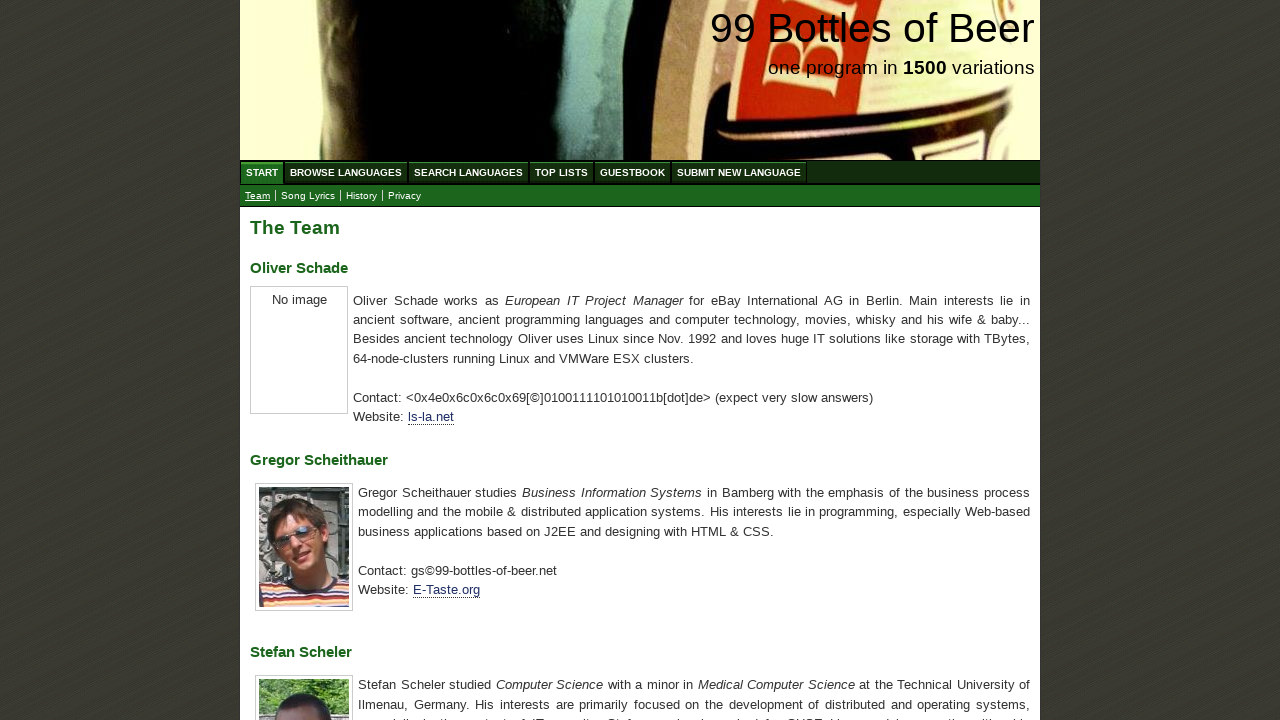

Verified URL changed to team page
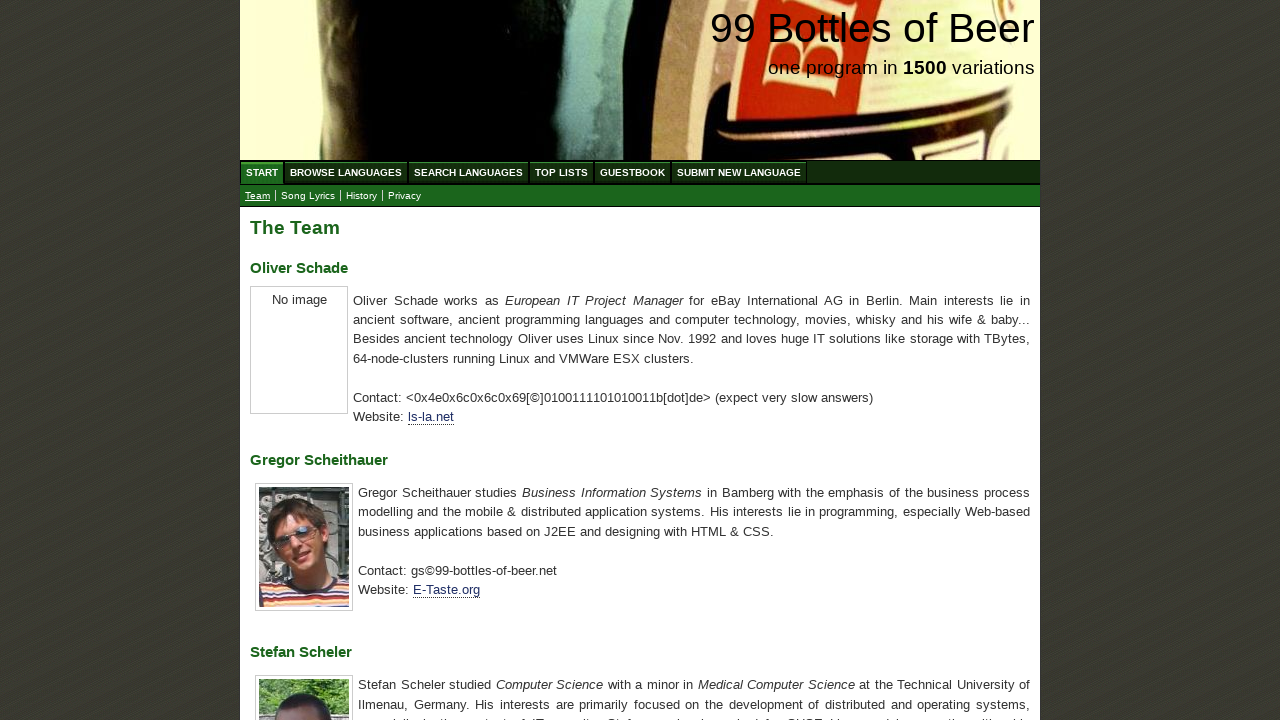

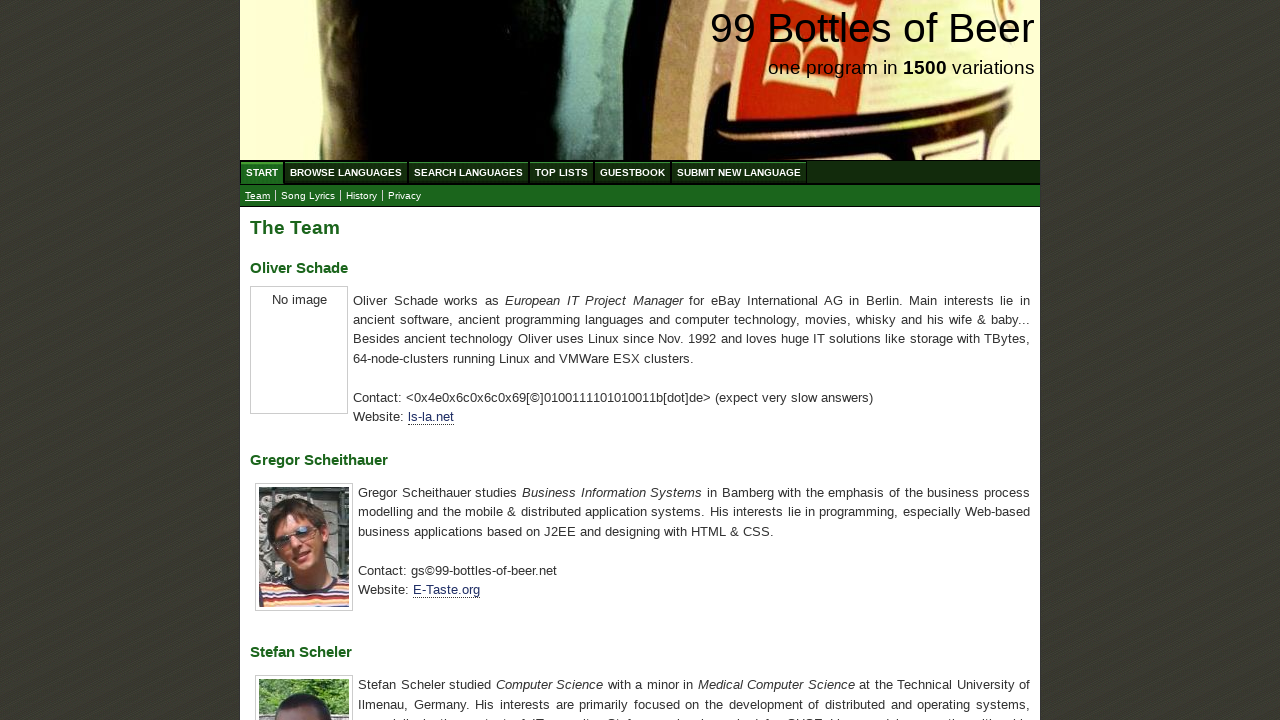